Tests the e-commerce flow on DemoBlaze: adds Sony Vaio i5 and Dell i7 laptops to cart, removes Dell from cart, completes checkout with form submission, and verifies the purchase amount.

Starting URL: https://www.demoblaze.com/index.html

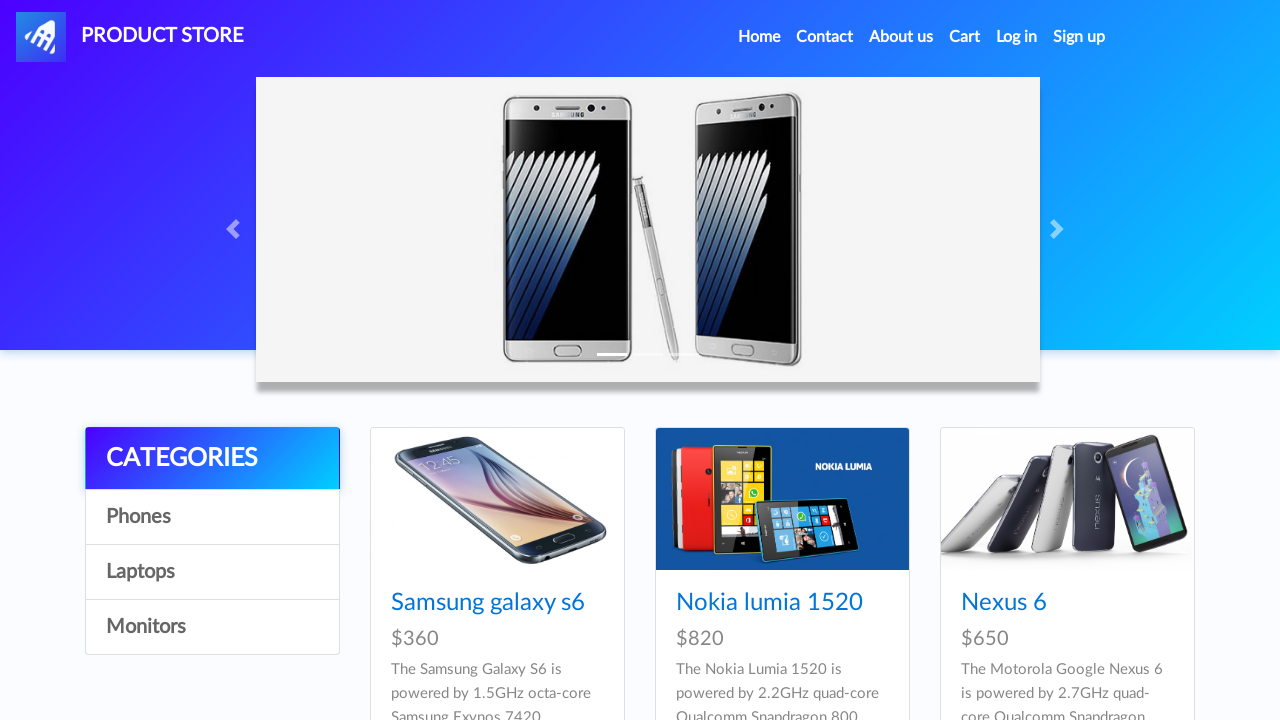

Clicked on Laptops category at (212, 572) on a:has-text('Laptops')
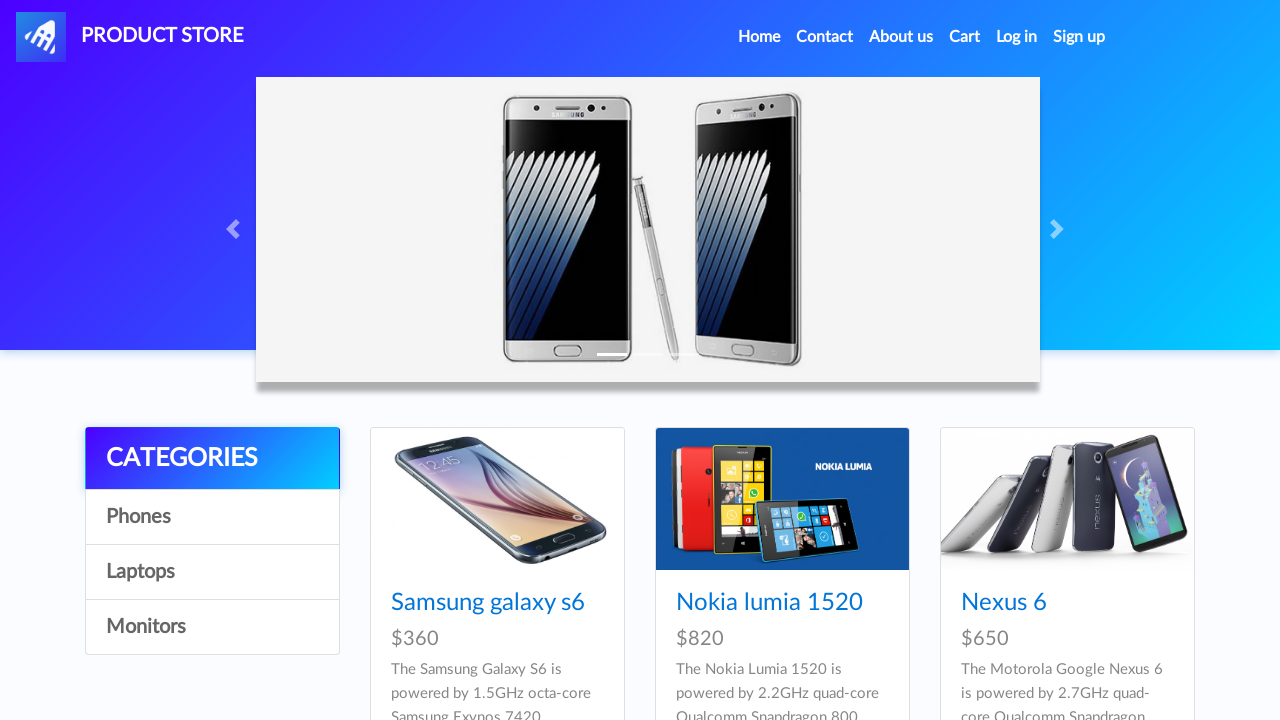

Waited for Laptops page to load
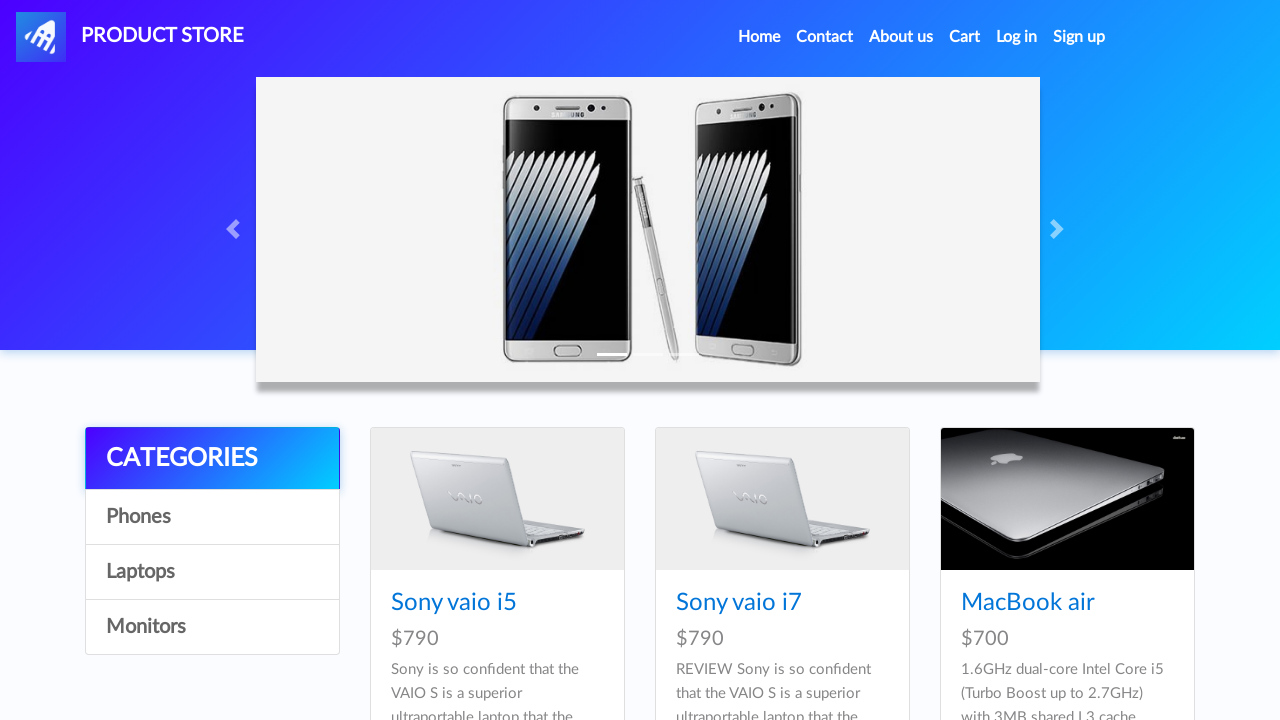

Clicked on Sony vaio i5 laptop at (454, 603) on a:has-text('Sony vaio i5')
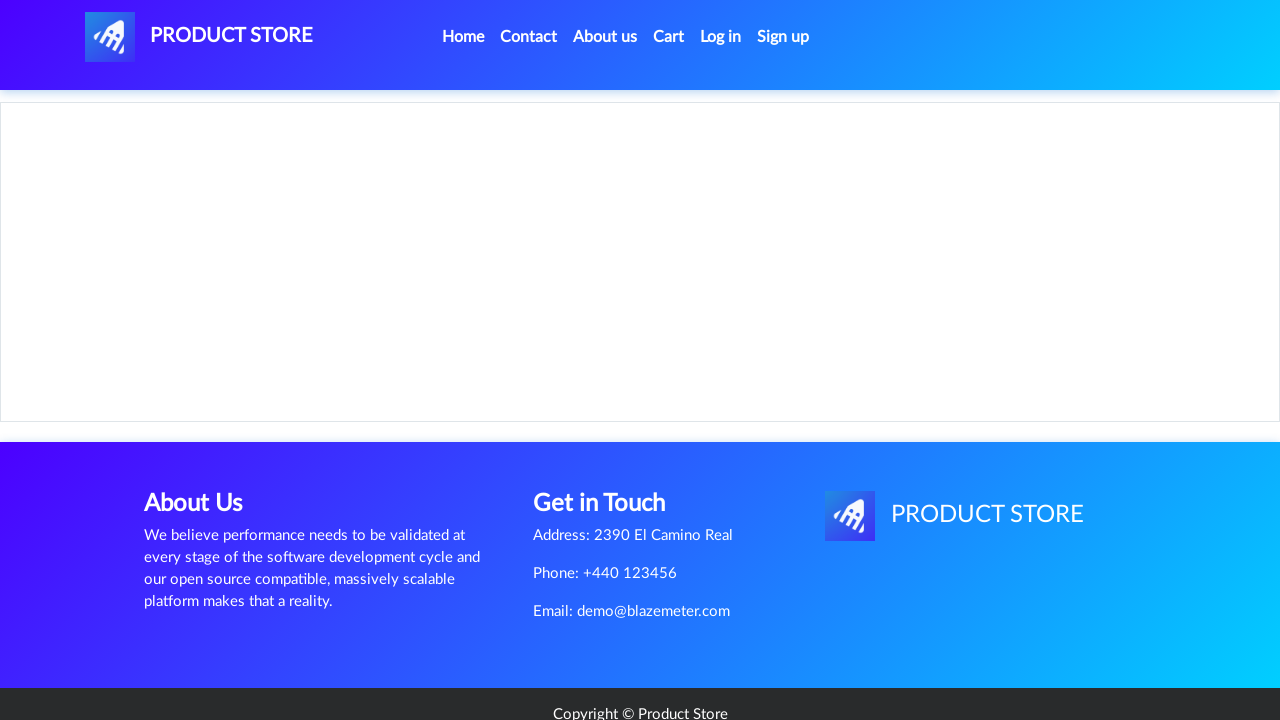

Sony vaio i5 product page loaded
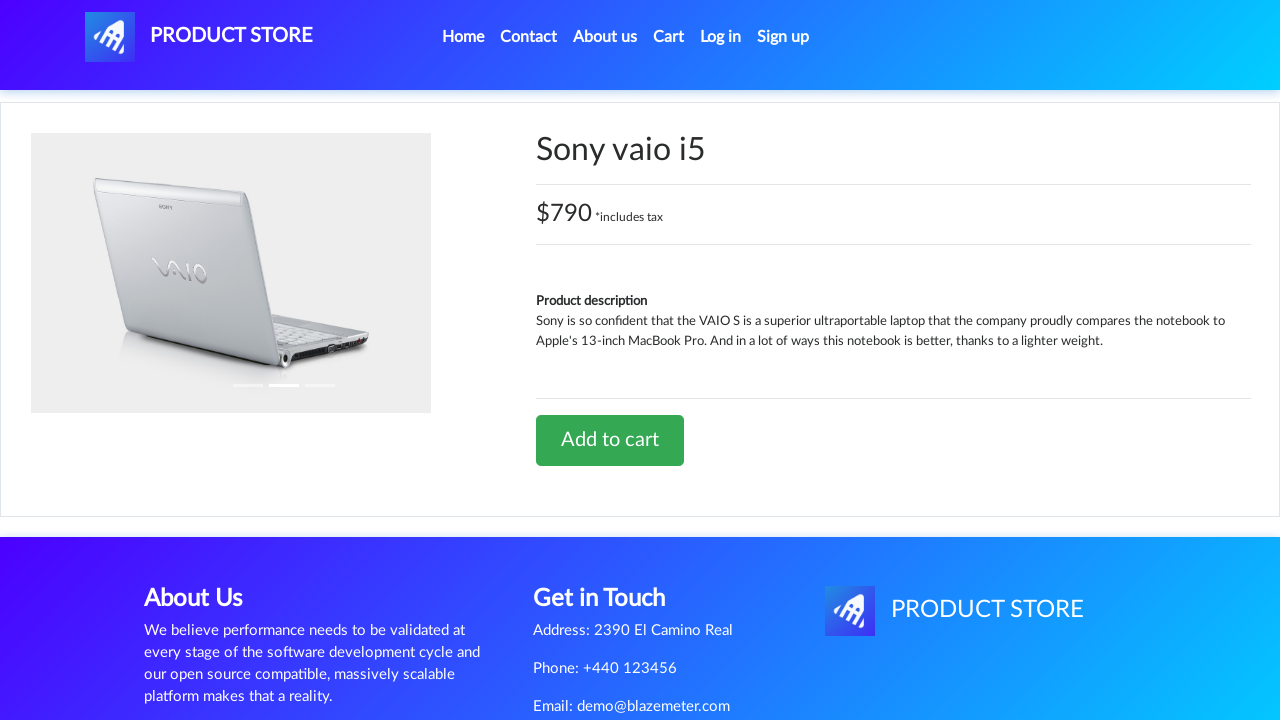

Clicked 'Add to cart' button for Sony vaio i5 at (610, 440) on a:has-text('Add to cart')
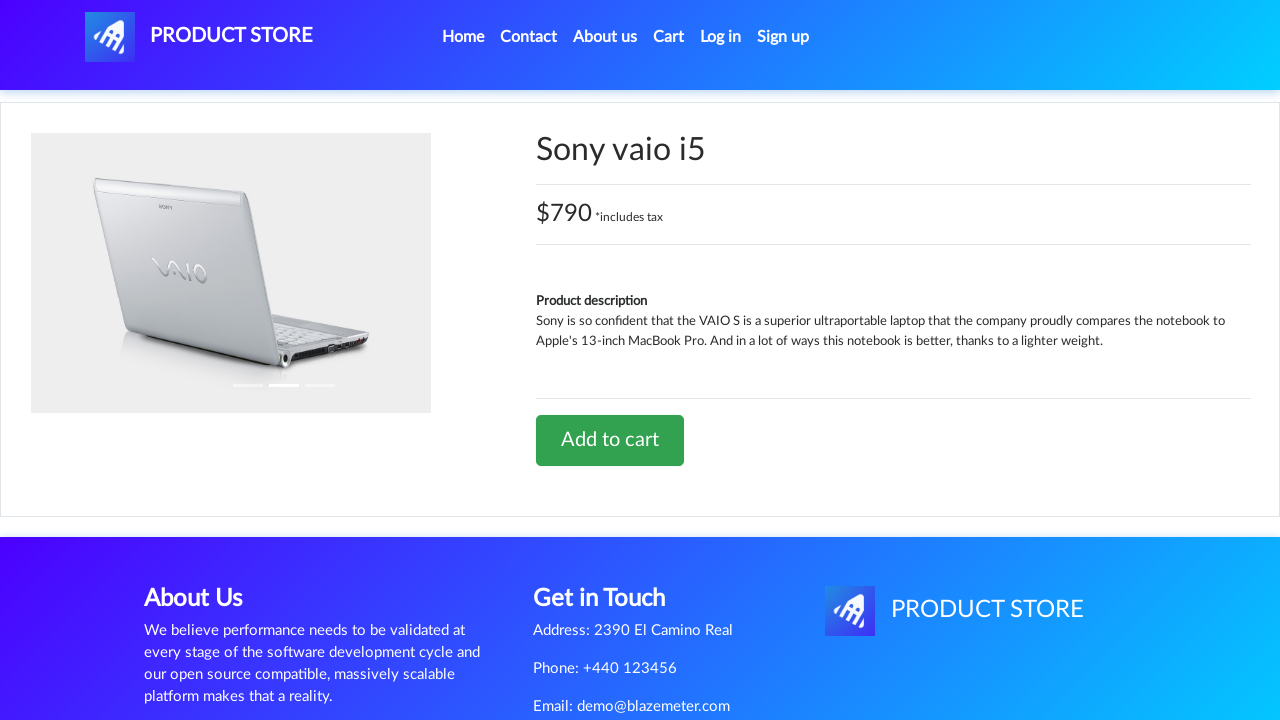

Waited for add to cart response
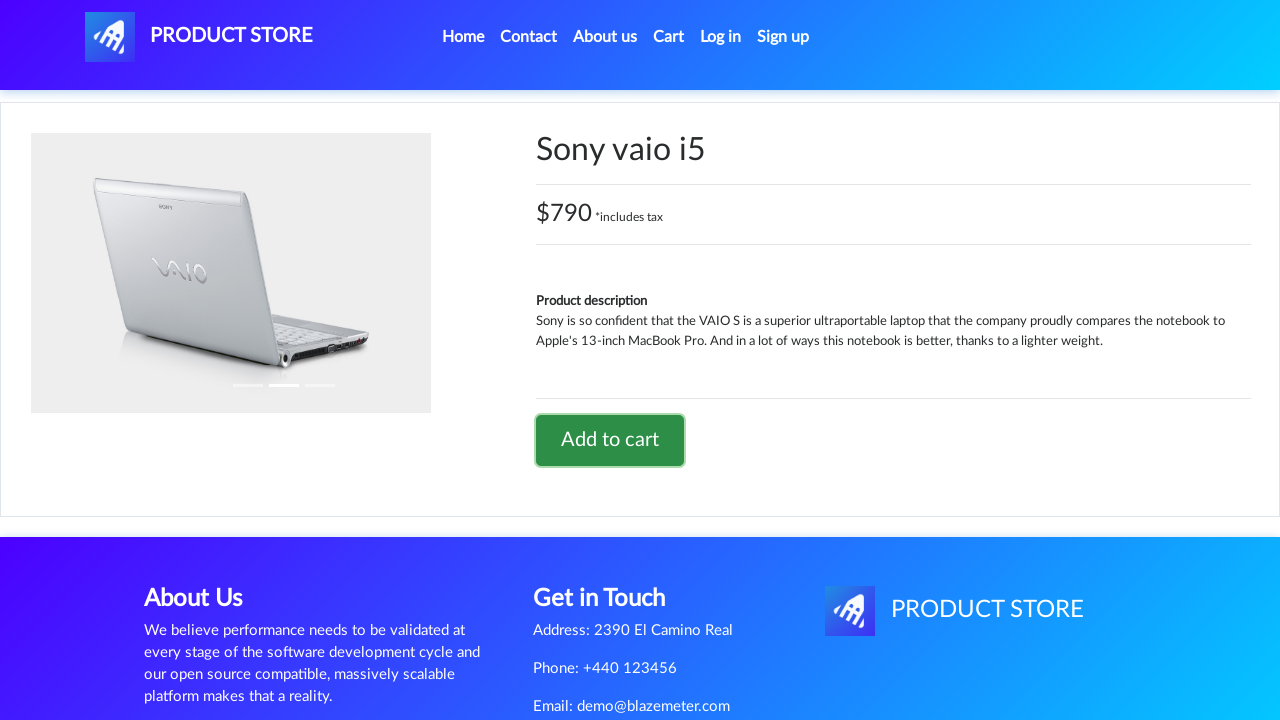

Set up dialog handler to accept confirmation
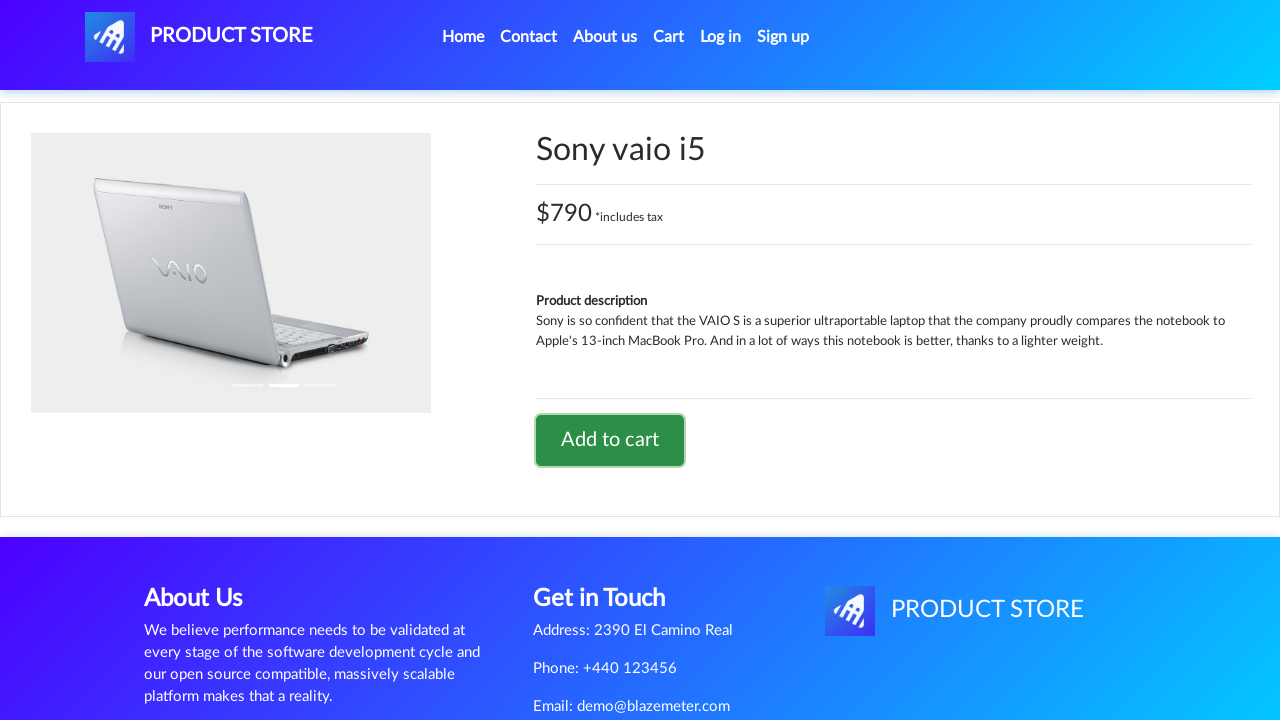

Accepted add to cart confirmation alert
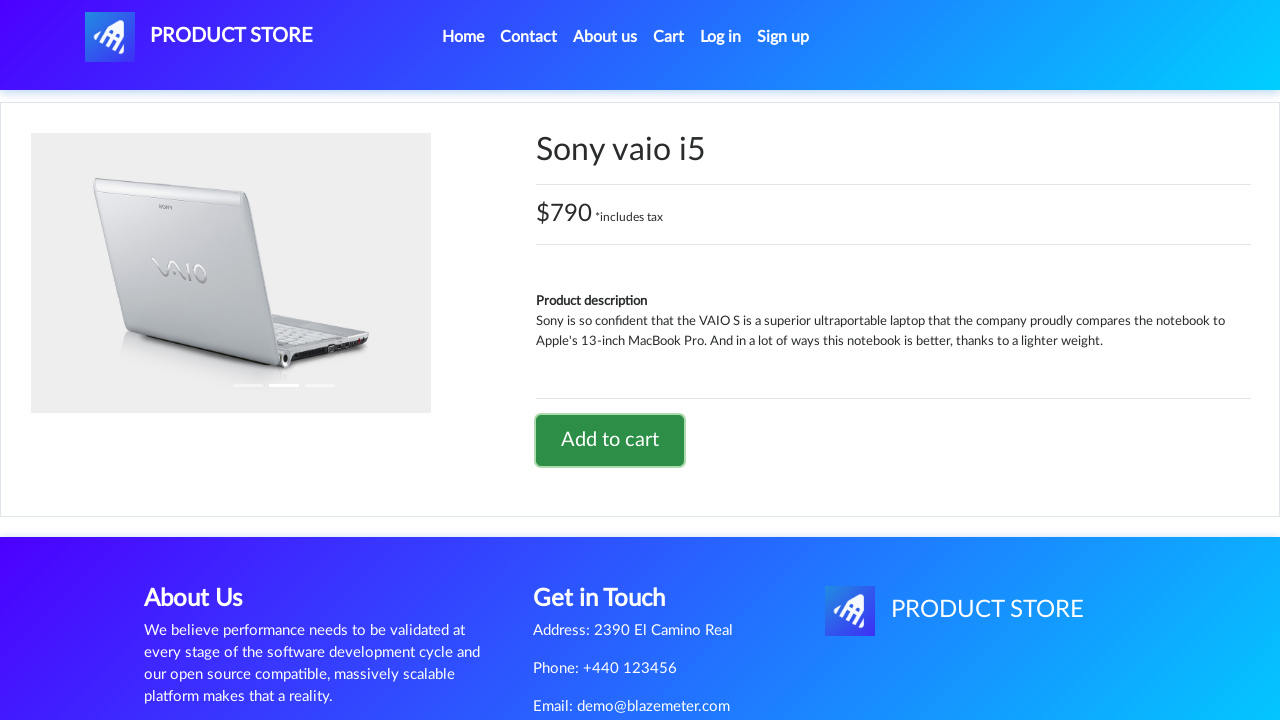

Clicked navbar brand to navigate back to home at (199, 37) on a.navbar-brand
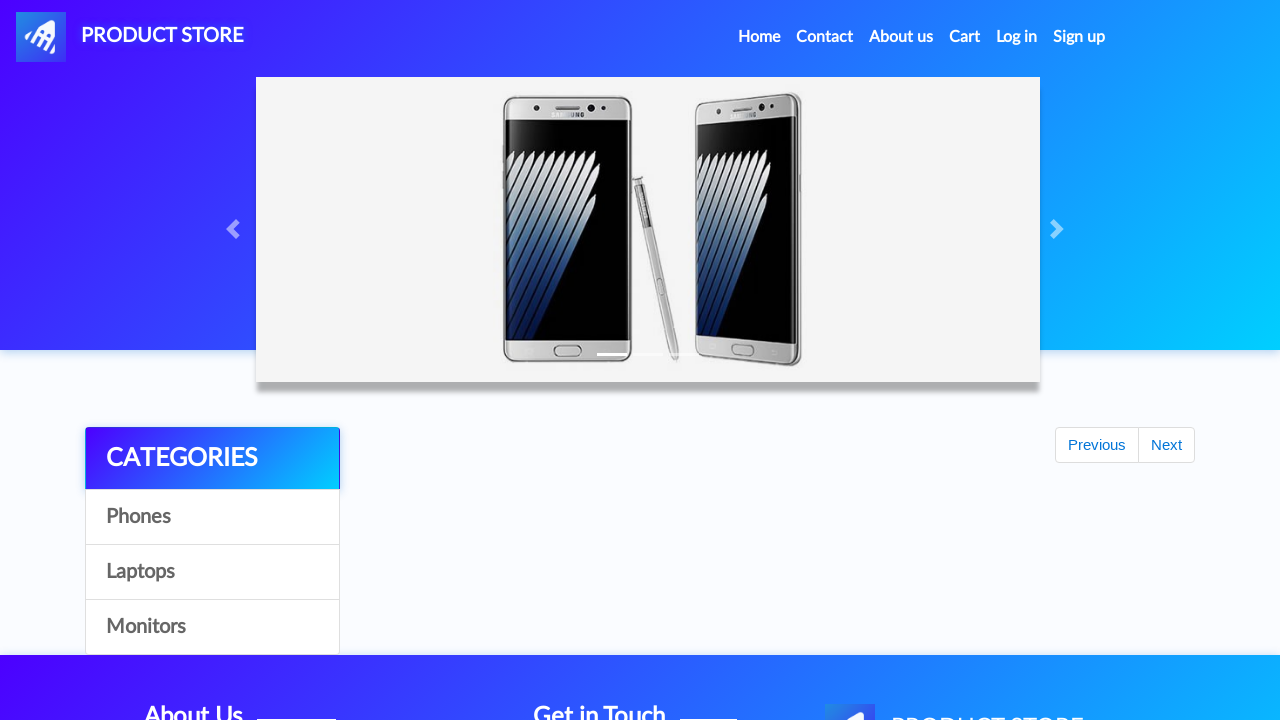

Home page loaded
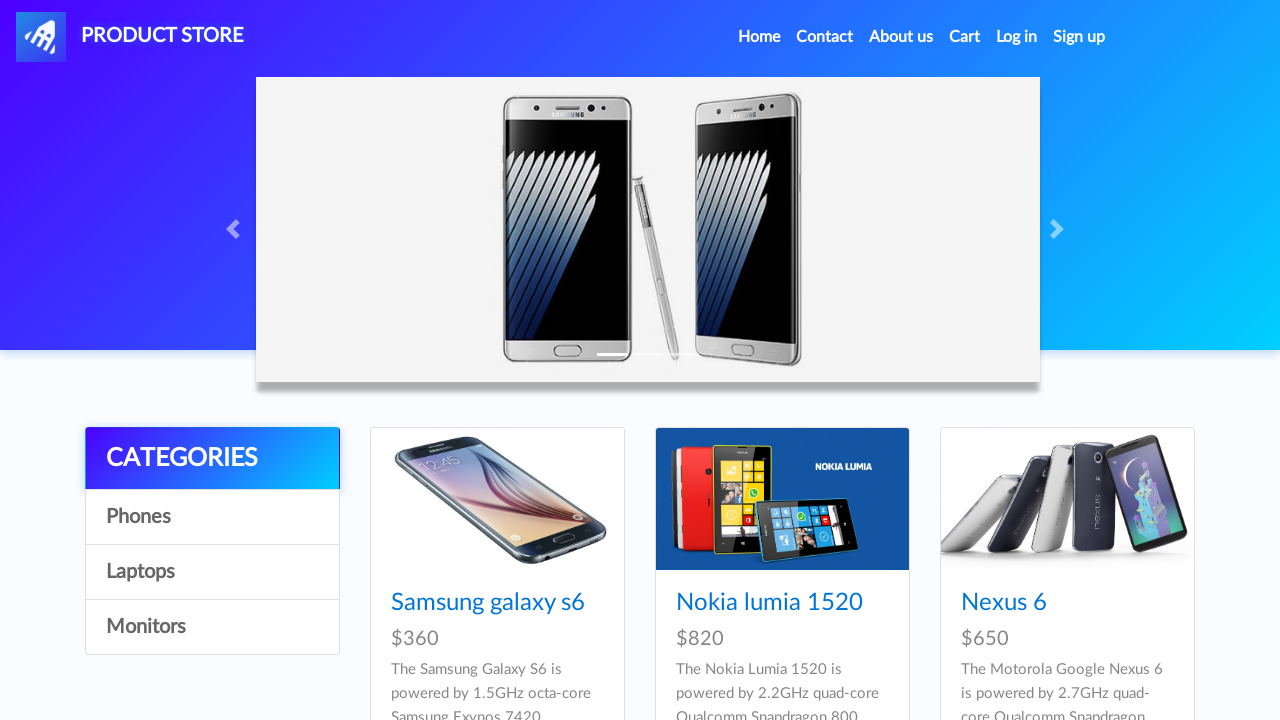

Clicked on Laptops category again at (212, 572) on a:has-text('Laptops')
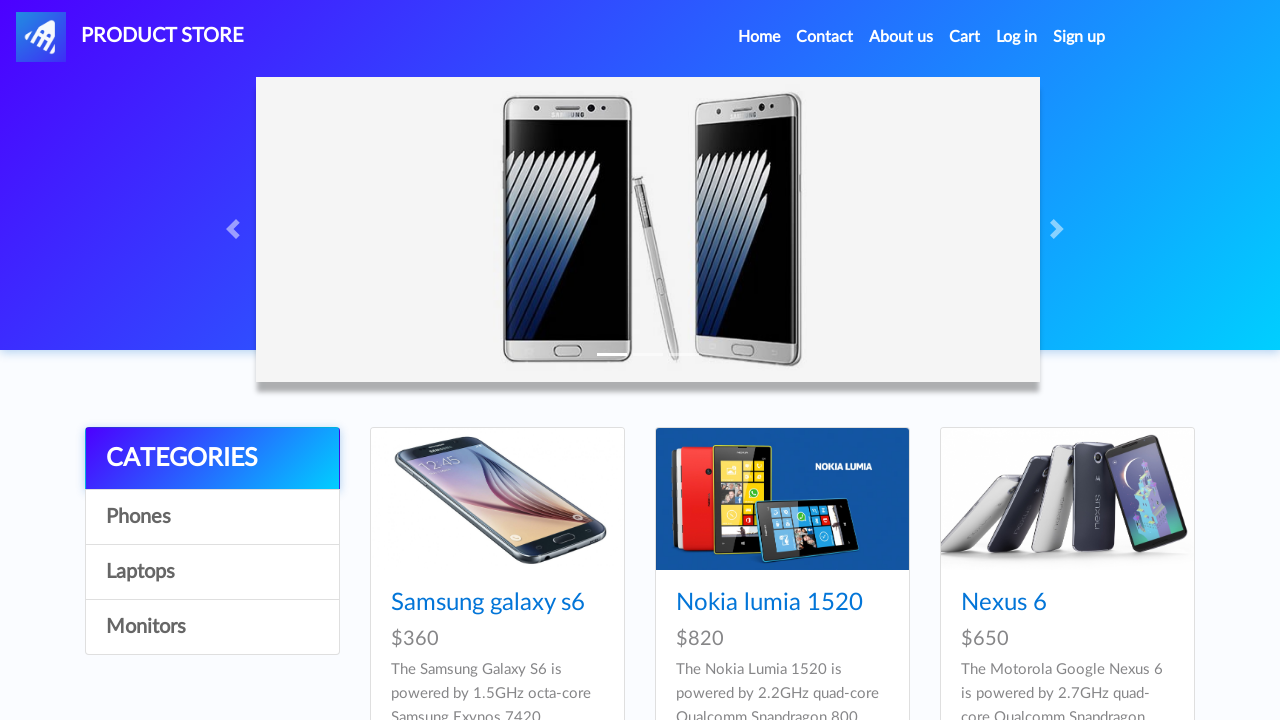

Laptops page reloaded
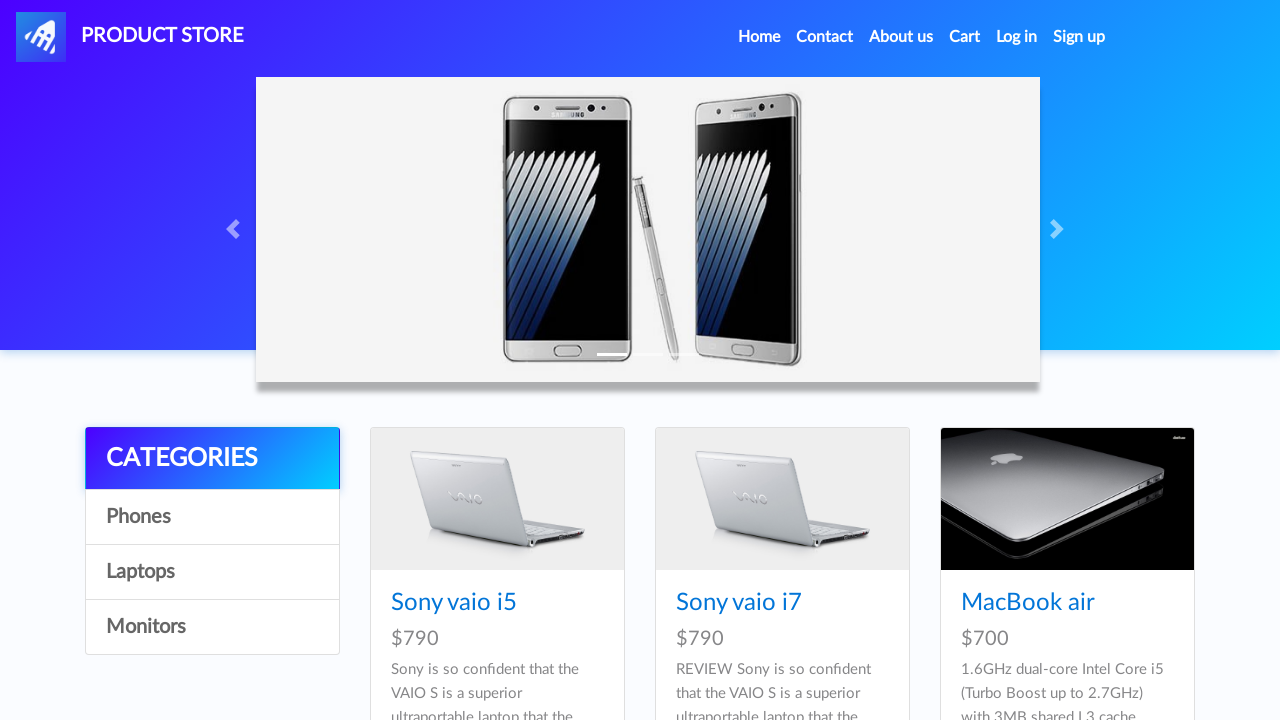

Clicked on Dell i7 8gb laptop at (448, 361) on a:has-text('Dell i7 8gb')
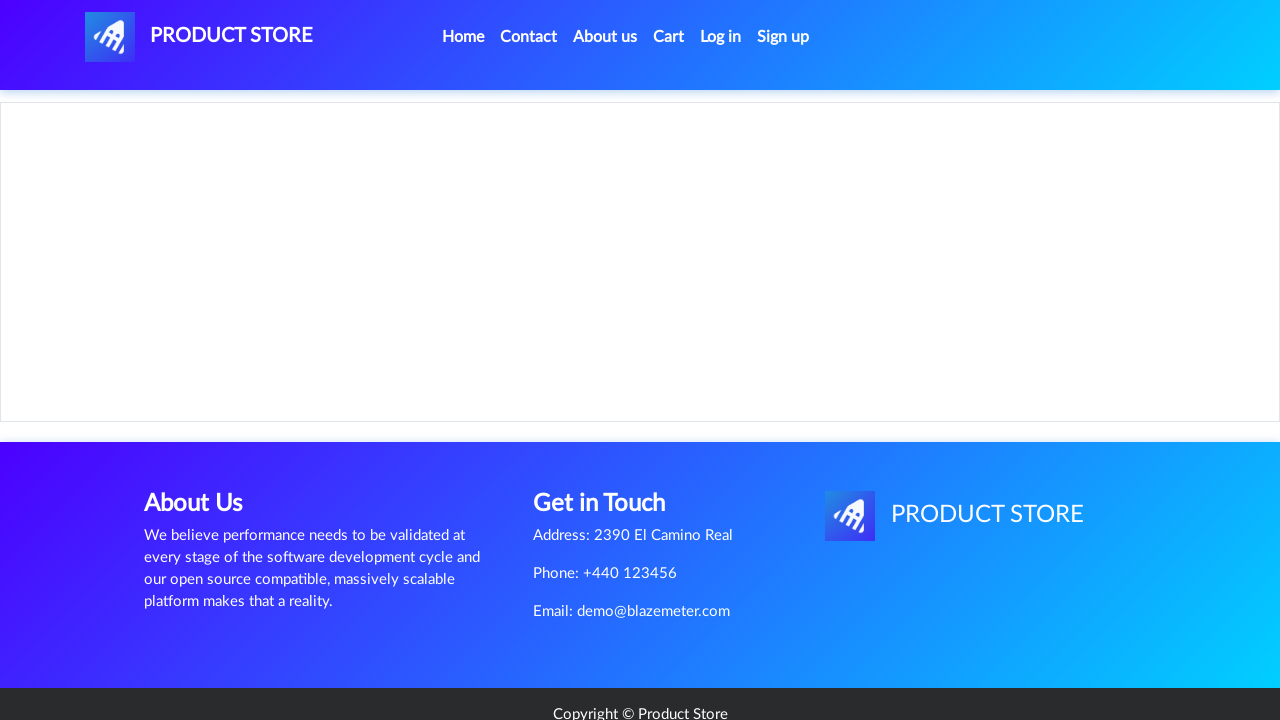

Dell i7 8gb product page loaded
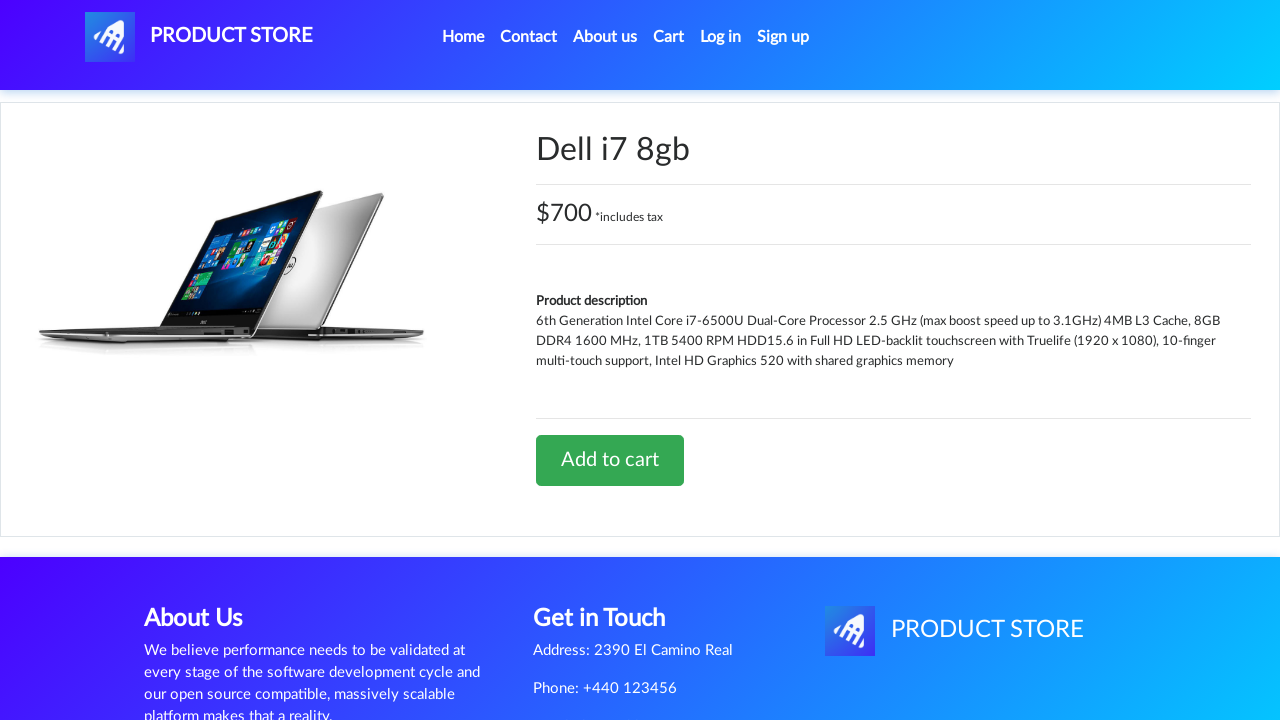

Clicked 'Add to cart' button for Dell i7 8gb at (610, 460) on a:has-text('Add to cart')
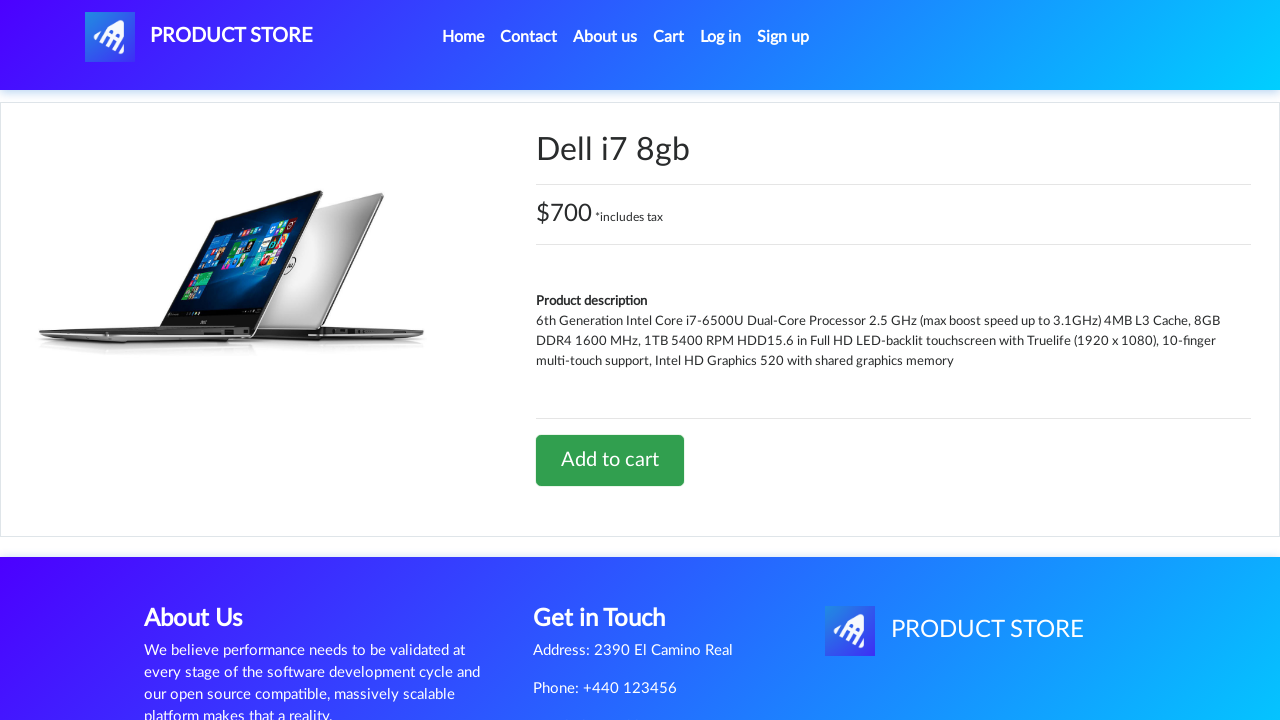

Dell i7 8gb added to cart with confirmation
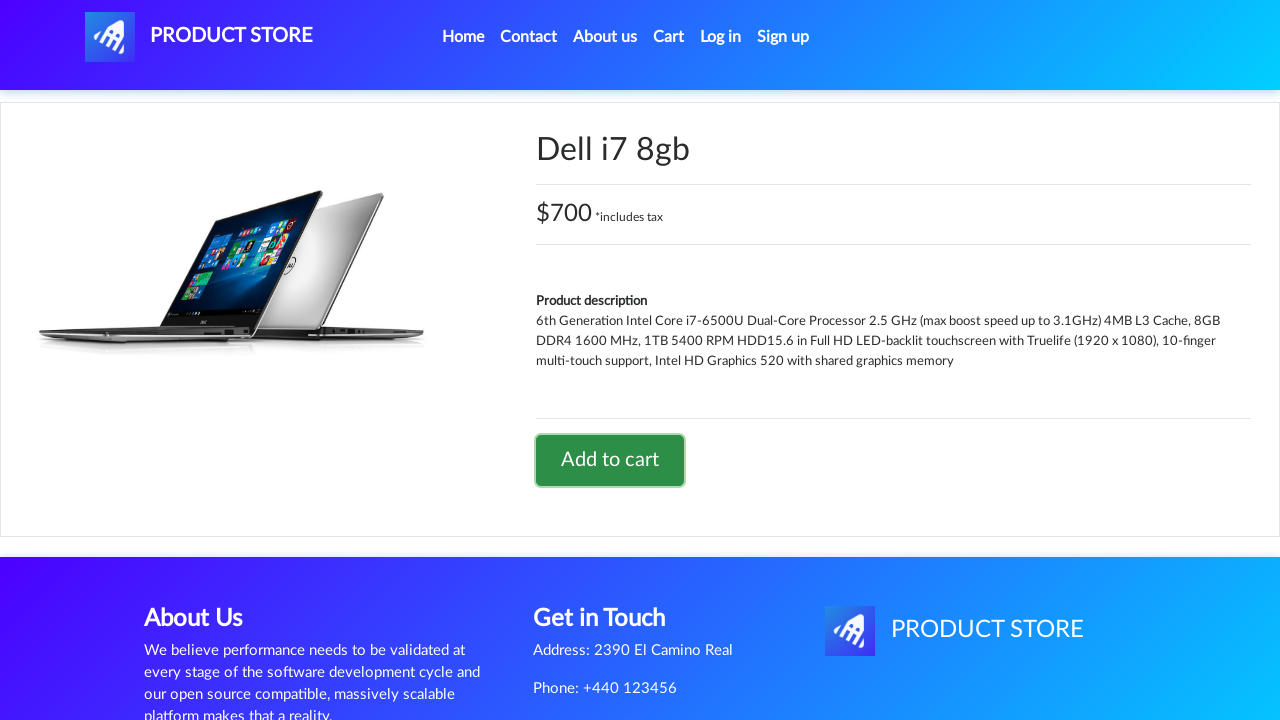

Clicked on cart icon to view cart at (669, 37) on #cartur
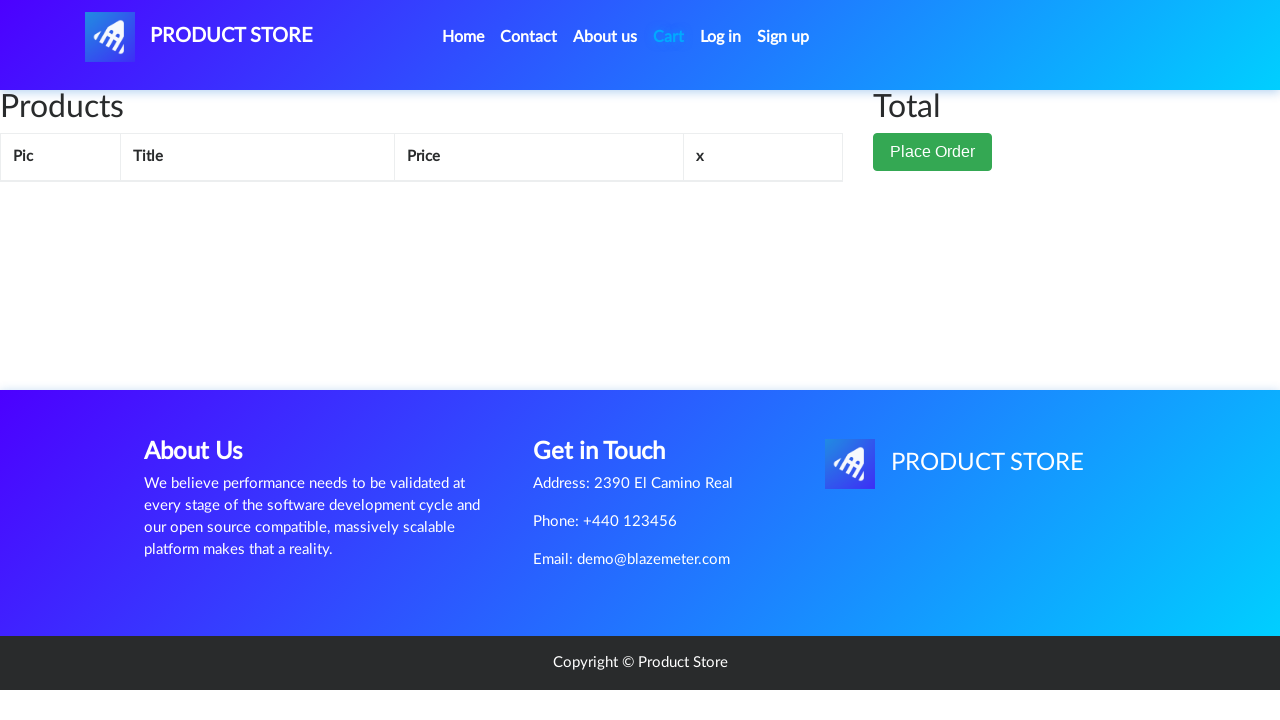

Cart page loaded with items displayed
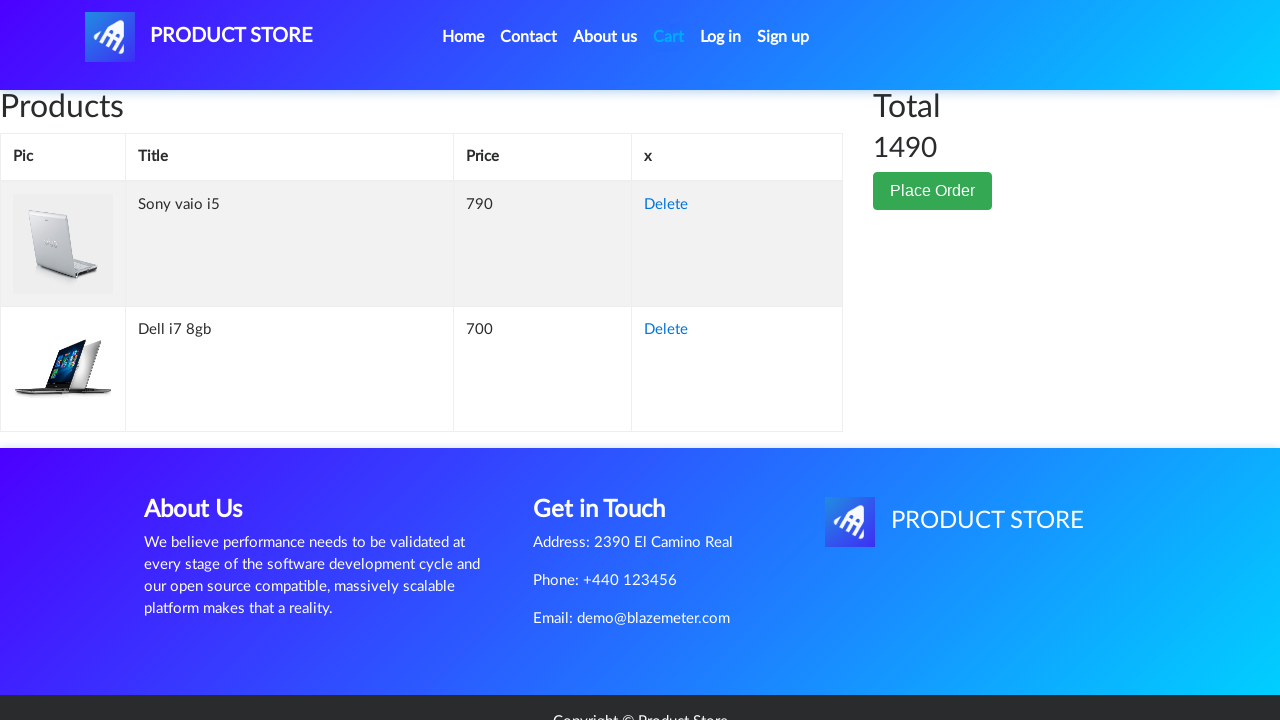

Clicked delete button to remove Dell i7 8gb from cart at (666, 330) on tr:has-text('Dell i7 8gb') a:has-text('Delete')
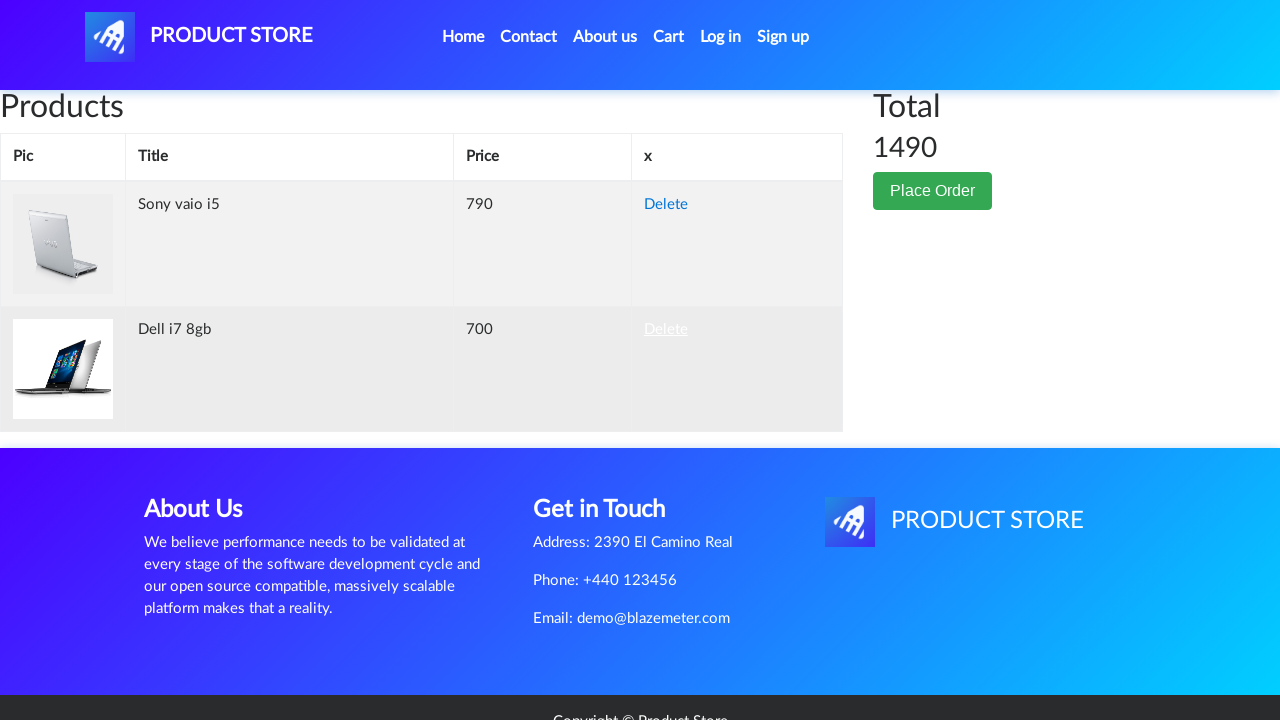

Dell i7 8gb removed from cart
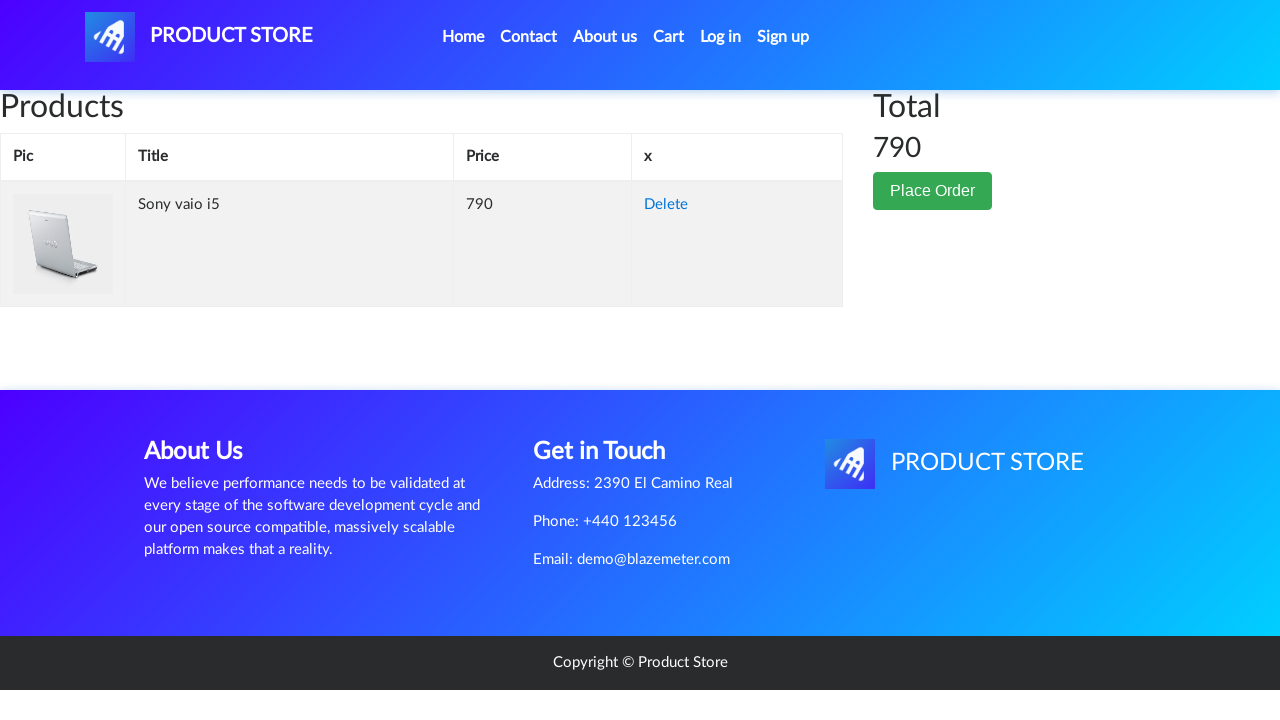

Clicked 'Place Order' button at (933, 191) on button:has-text('Place Order')
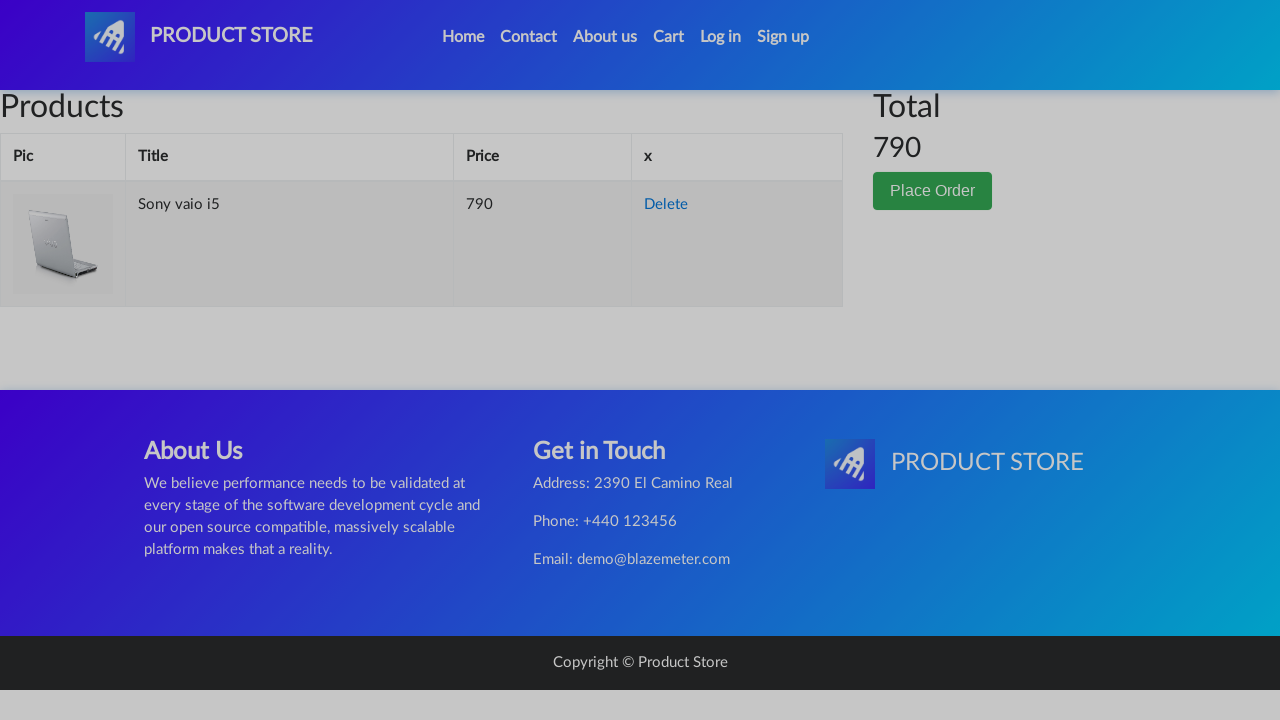

Order modal dialog opened
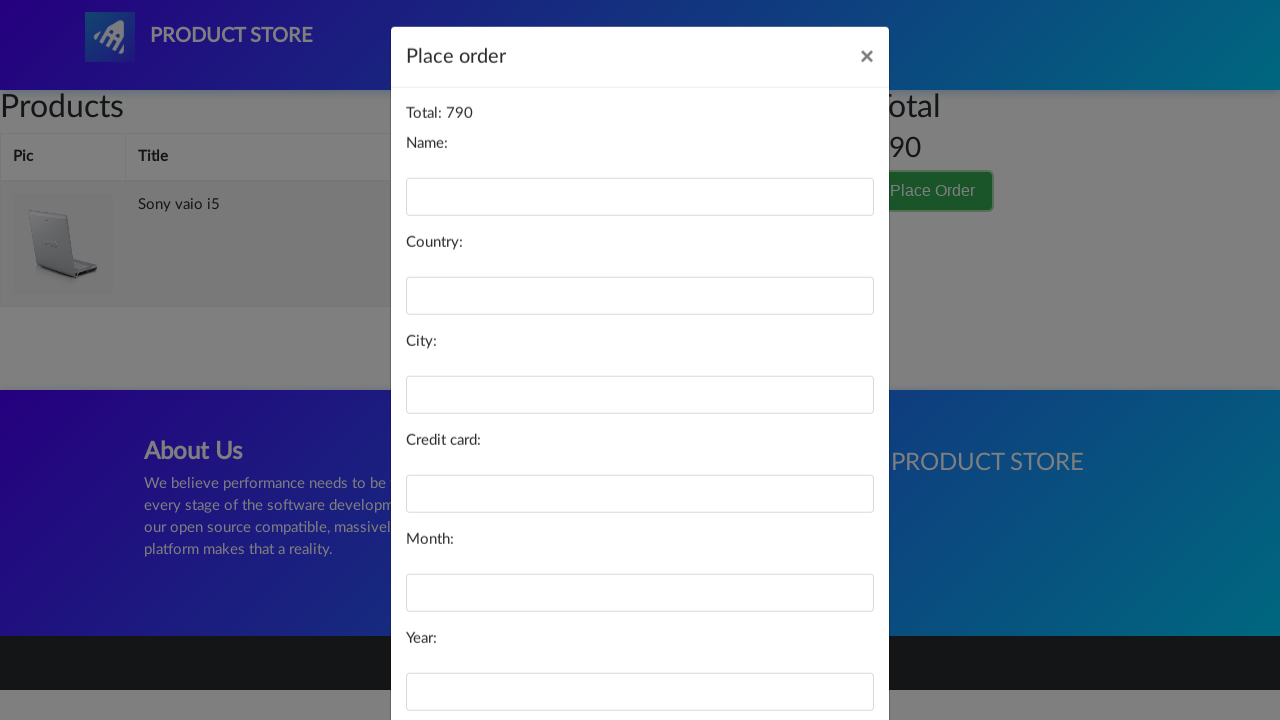

Filled in name field with 'John Doe' on #name
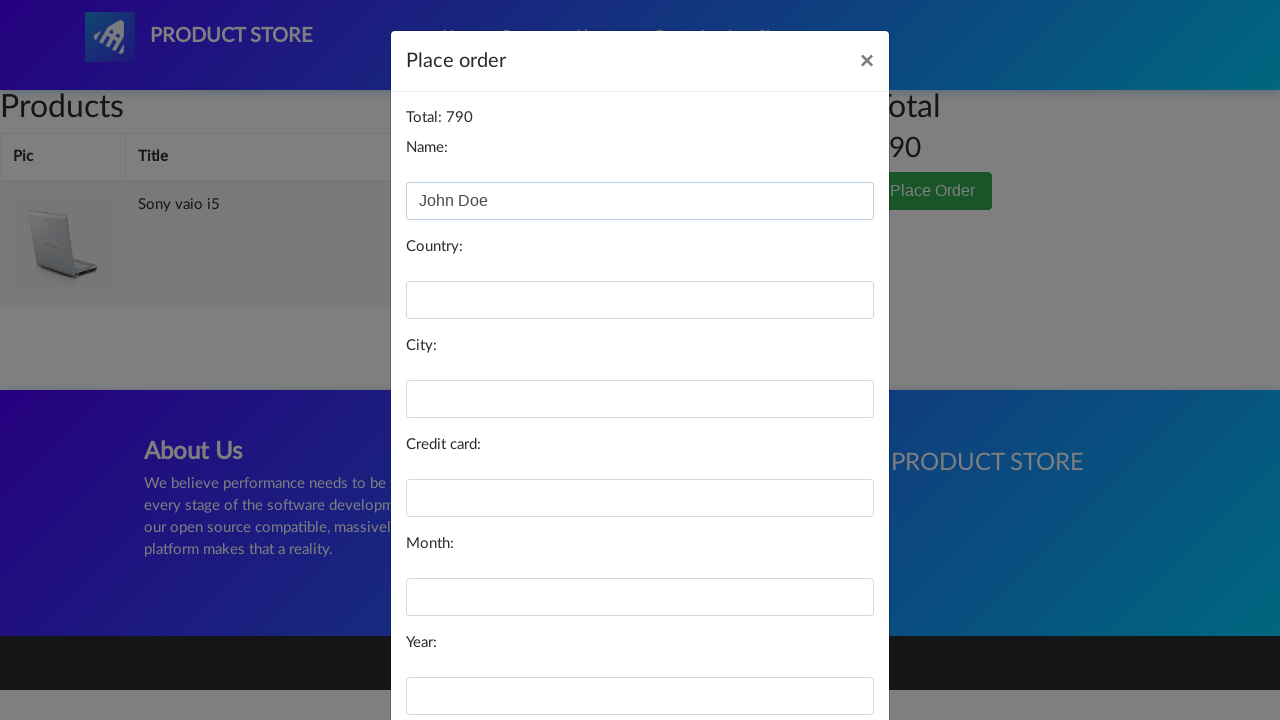

Filled in country field with 'United States' on #country
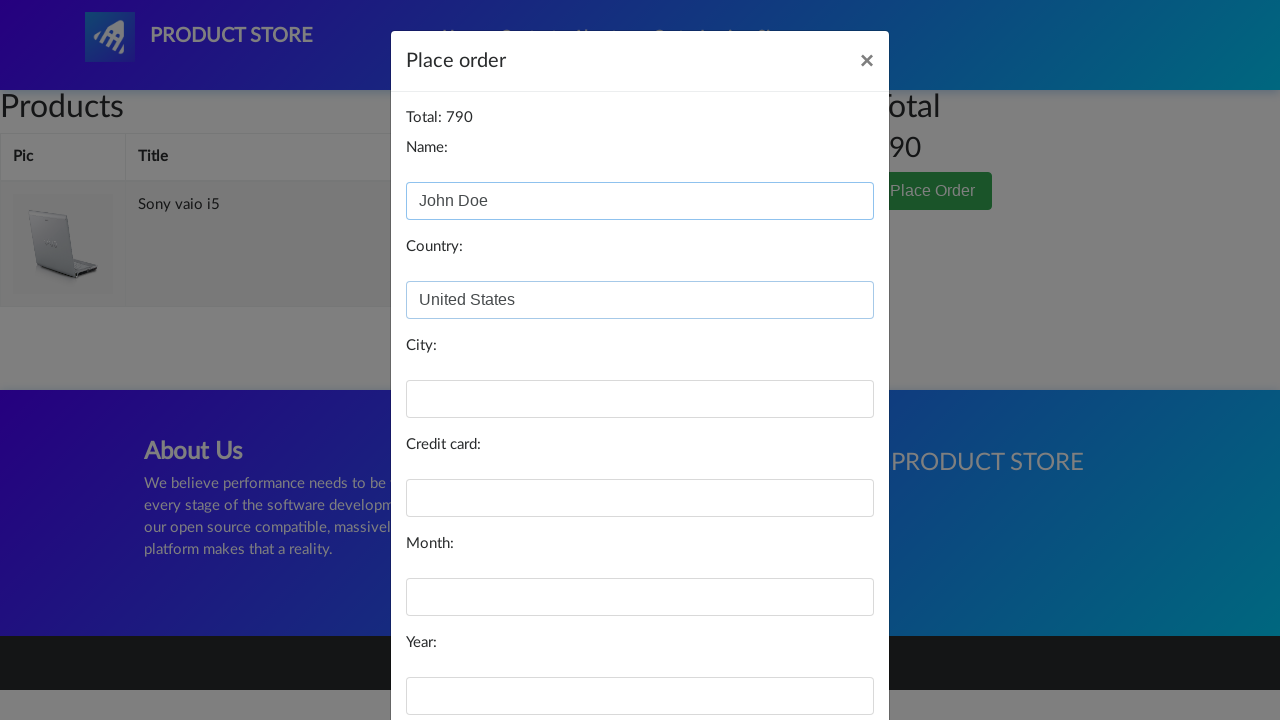

Filled in city field with 'New York' on #city
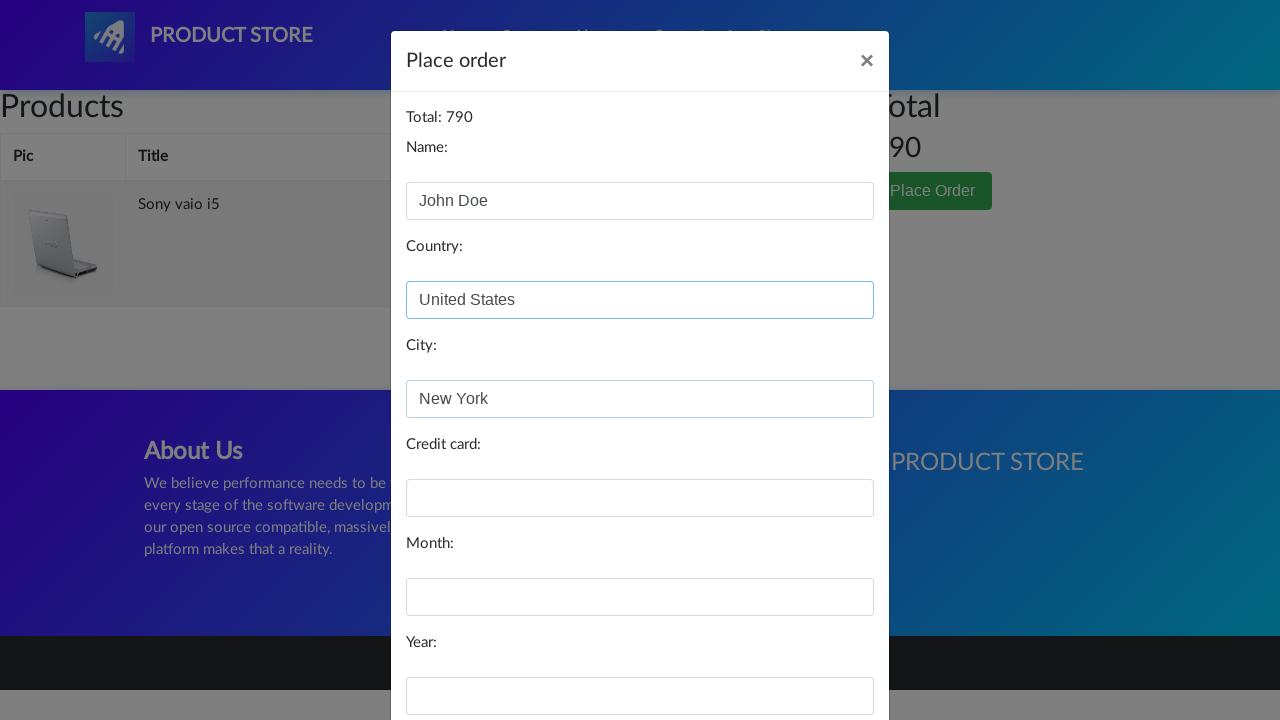

Filled in credit card field on #card
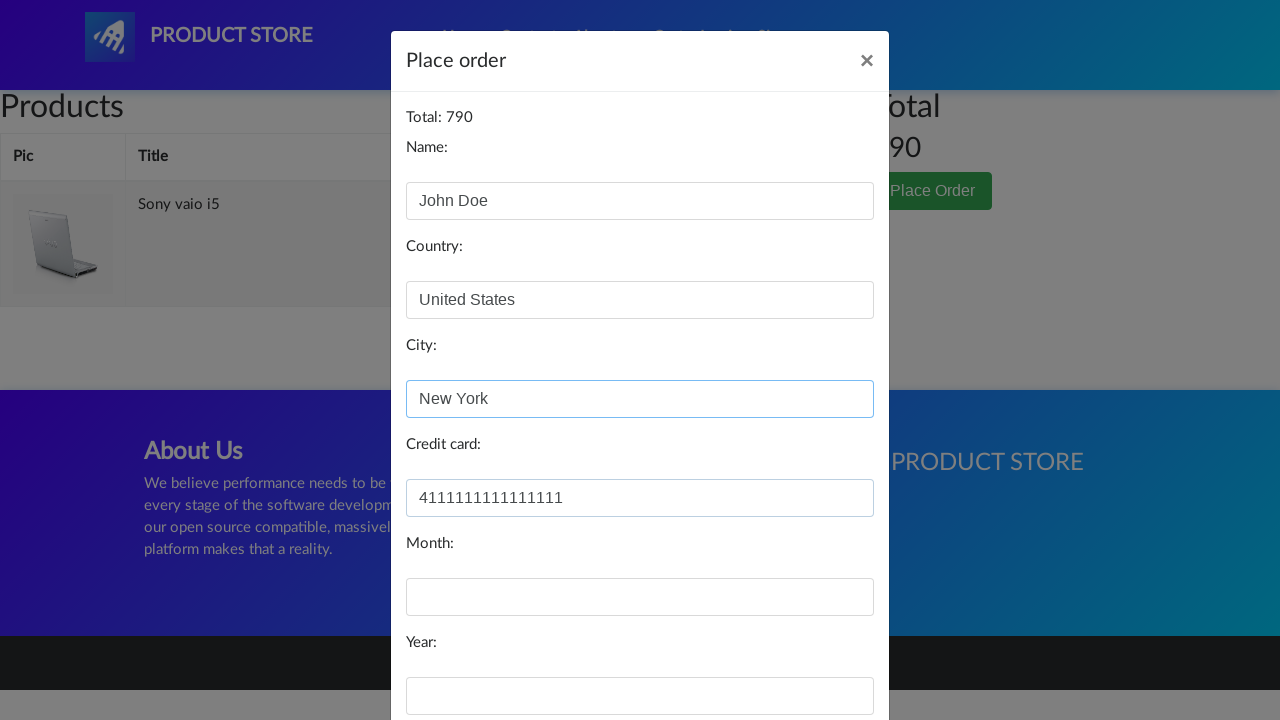

Filled in expiry month field with '12' on #month
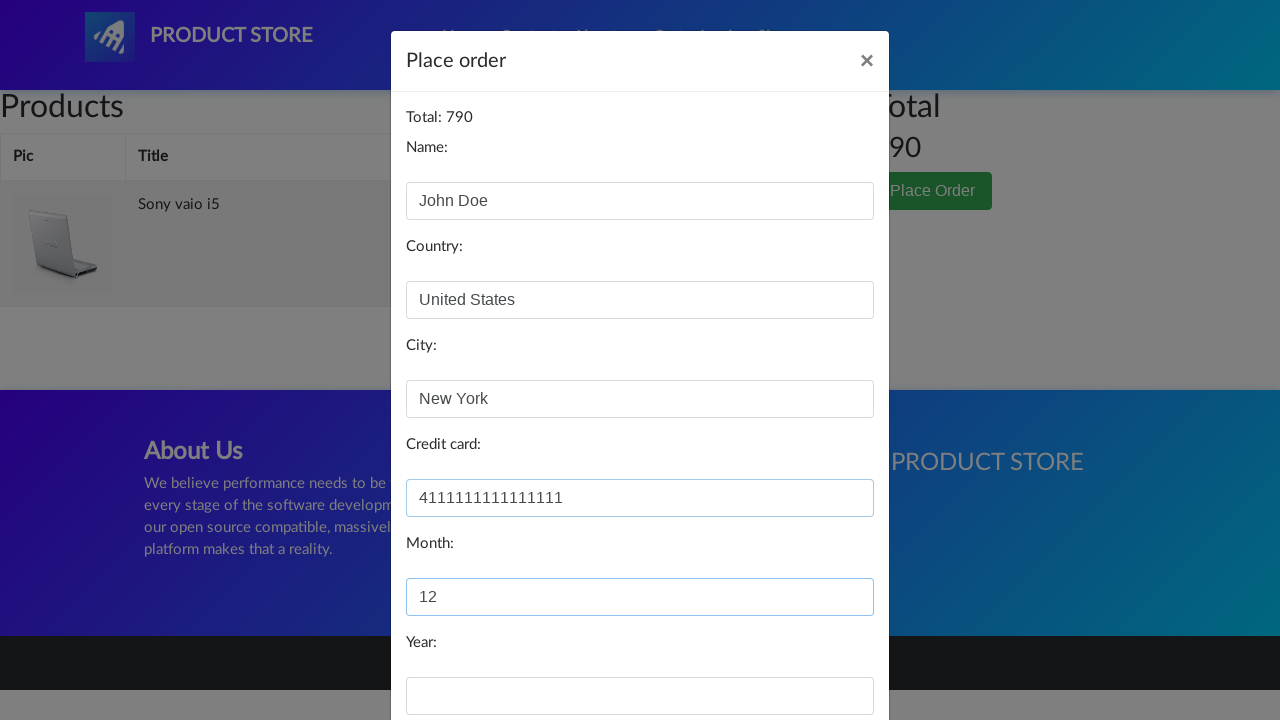

Filled in expiry year field with '2025' on #year
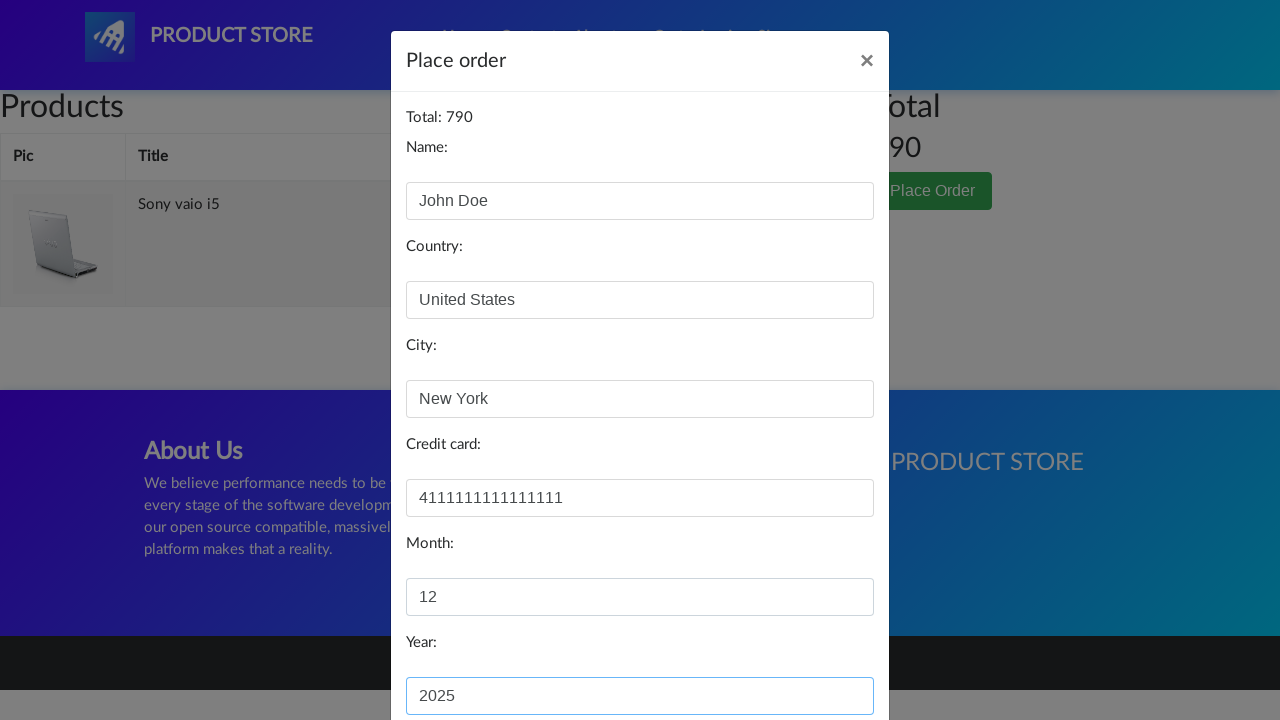

Clicked 'Purchase' button to submit order at (823, 655) on button:has-text('Purchase')
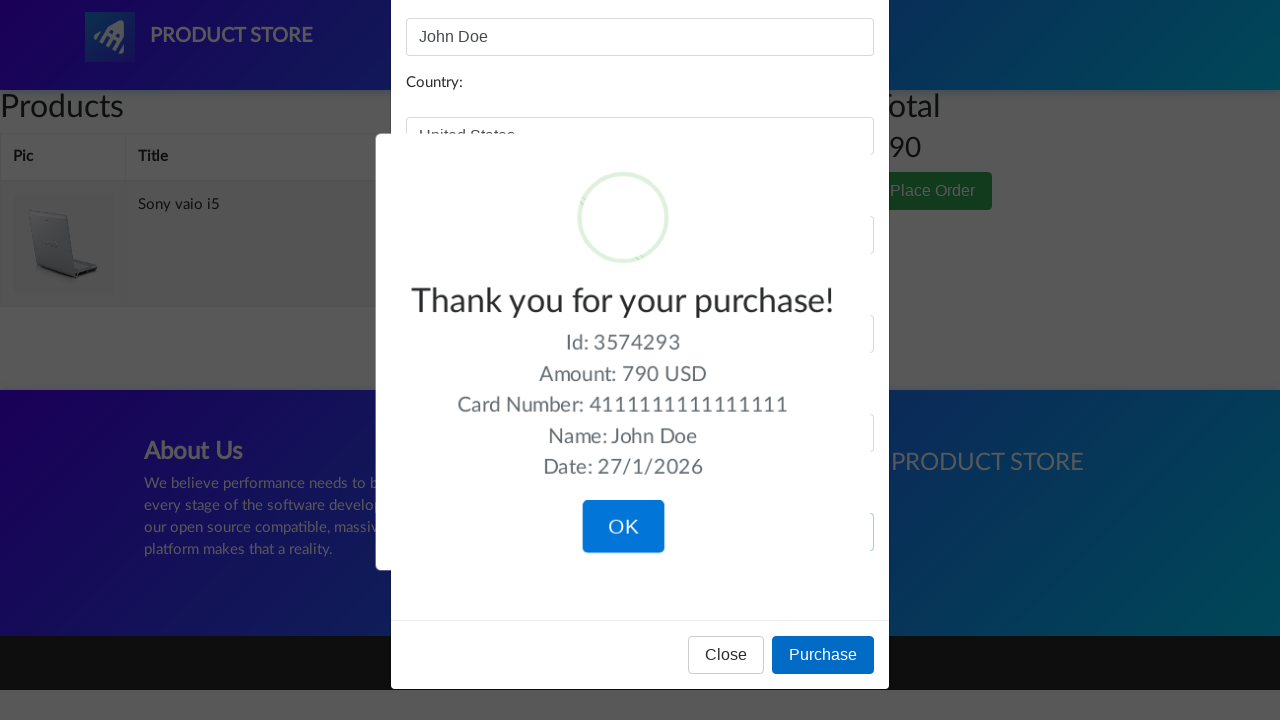

Purchase confirmation alert appeared
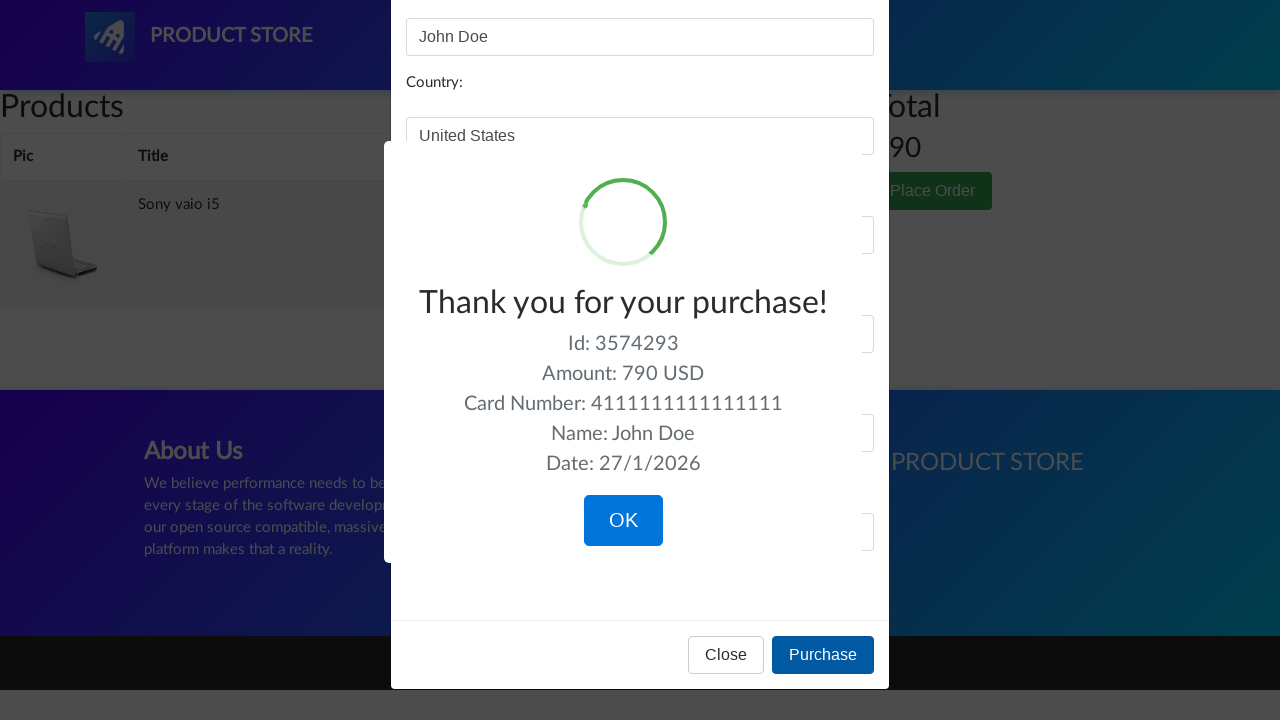

Purchase confirmation message with amount displayed
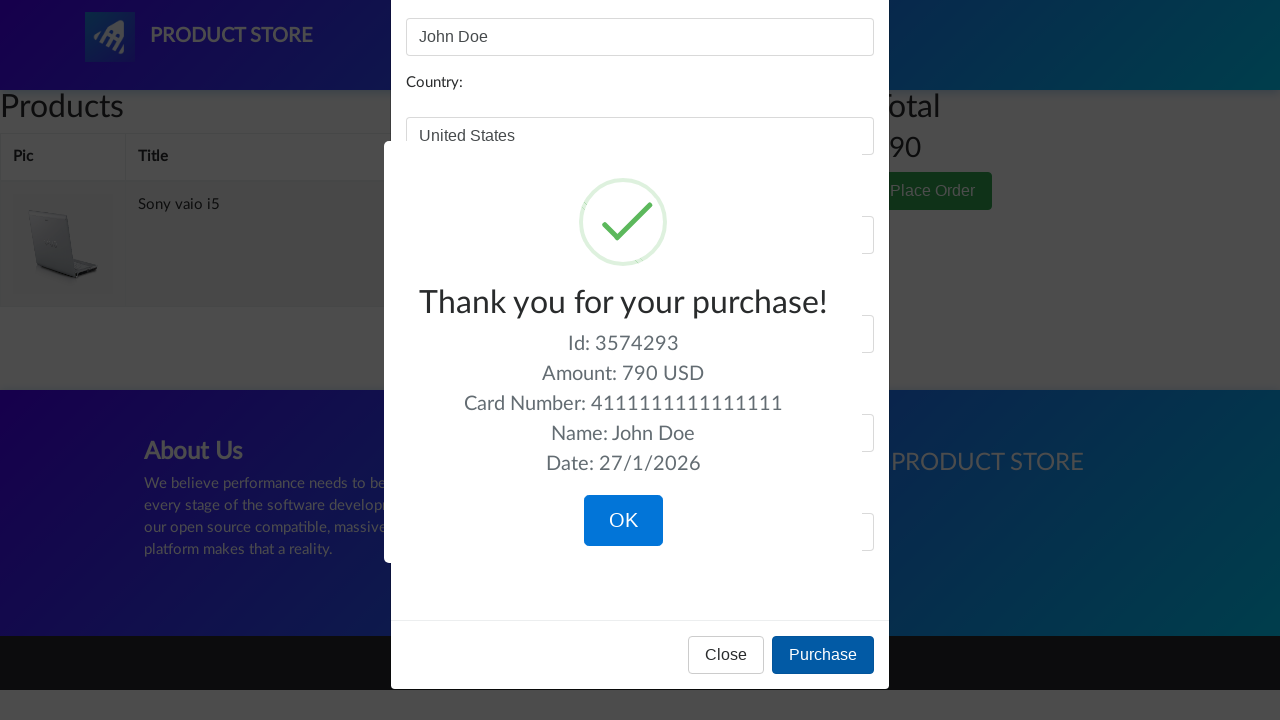

Clicked OK button to close purchase confirmation at (623, 521) on button.confirm
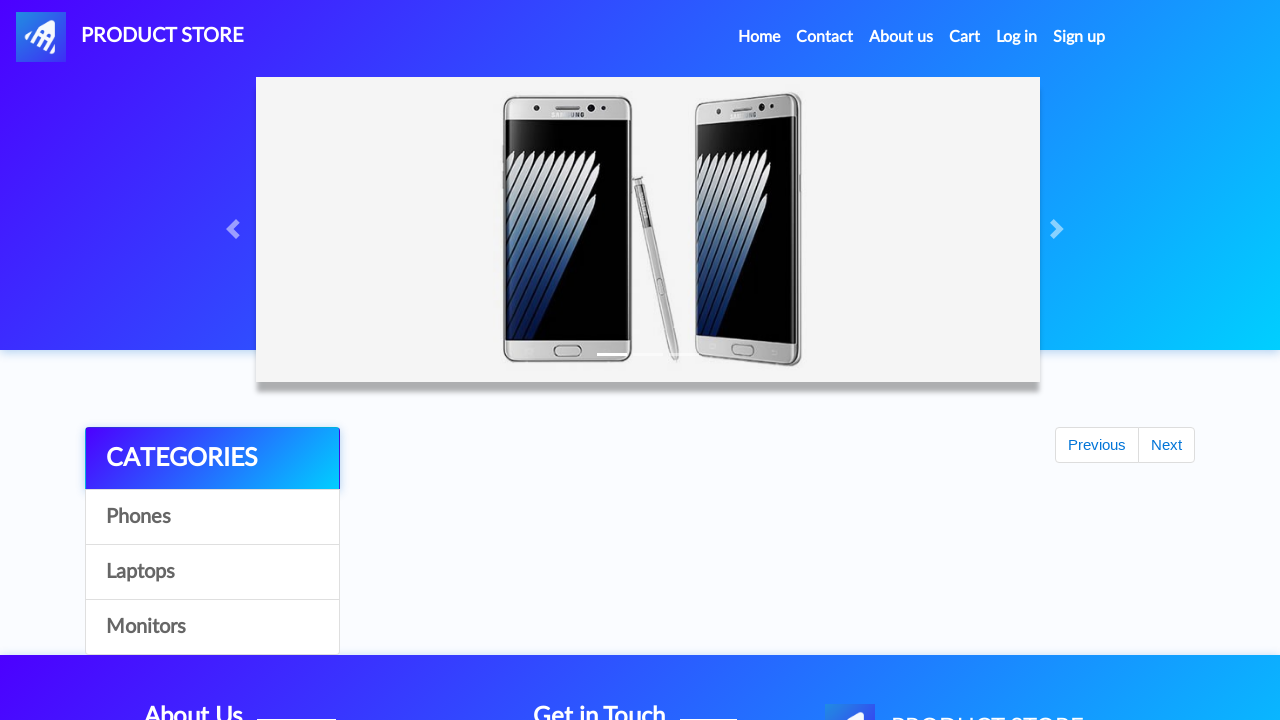

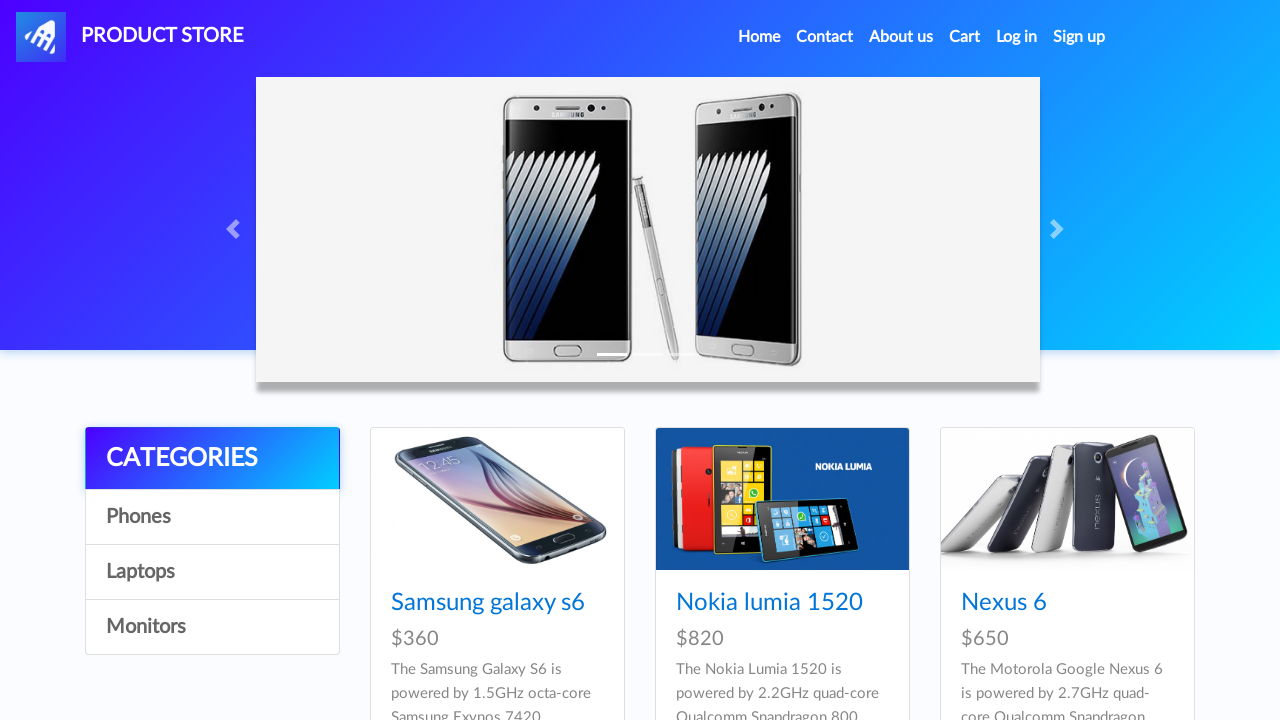